Tests selecting multiple checkboxes (Student ID, Passport, and Voter Card) on a practice form and verifies they are all selected.

Starting URL: https://proleed.academy/exercises/selenium/automation-practice-form-with-radio-button-check-boxes-and-drop-down.php

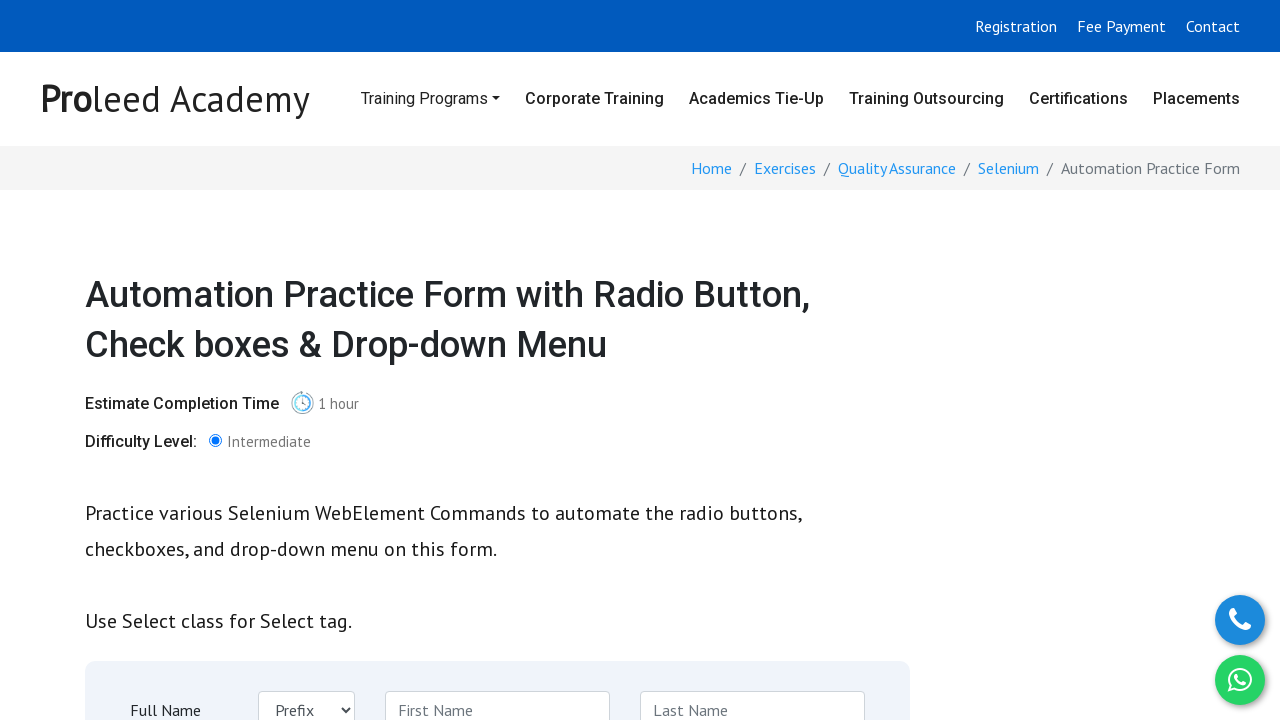

Waited for Student ID checkbox to be visible
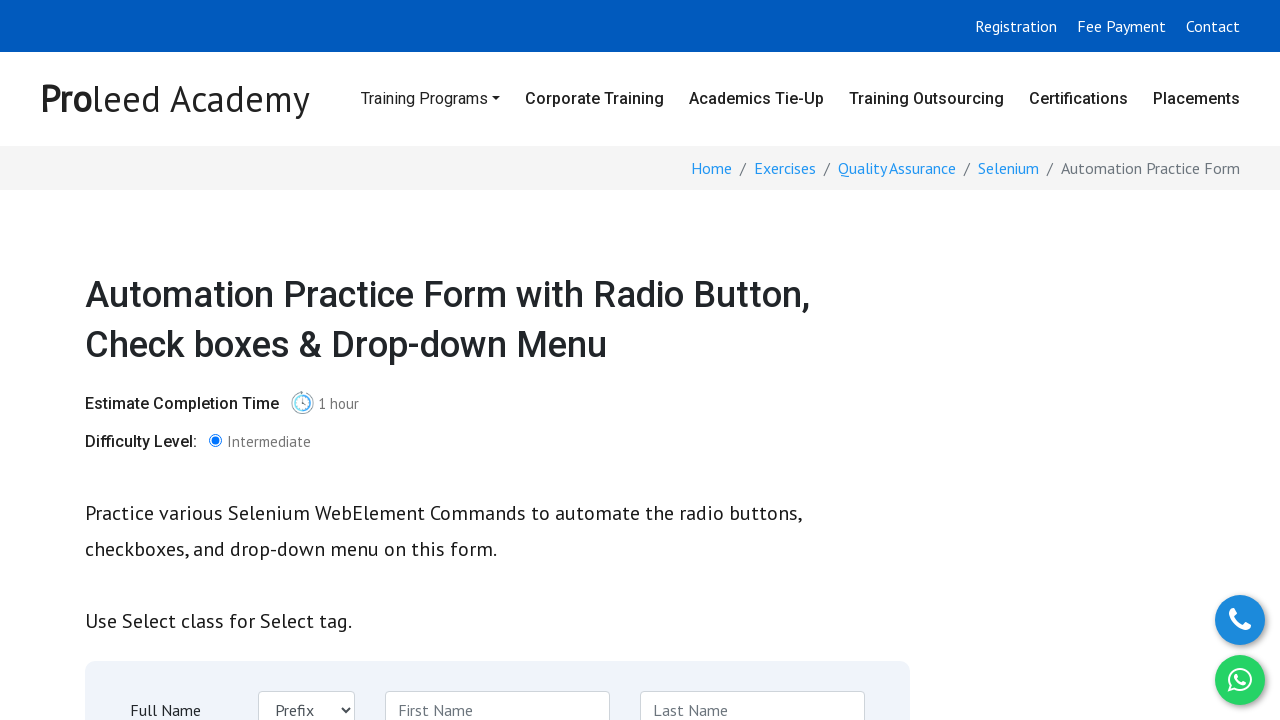

Scrolled Student ID checkbox into view
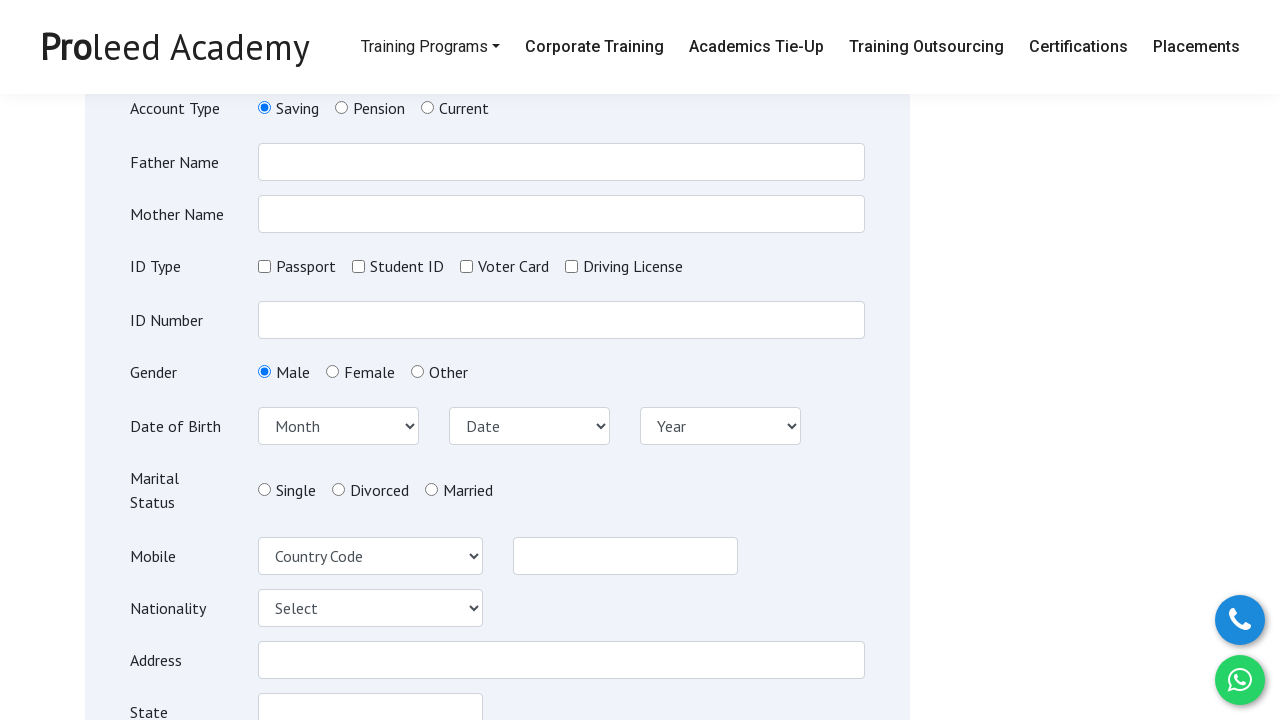

Clicked Student ID checkbox to select it at (358, 266) on #studentid
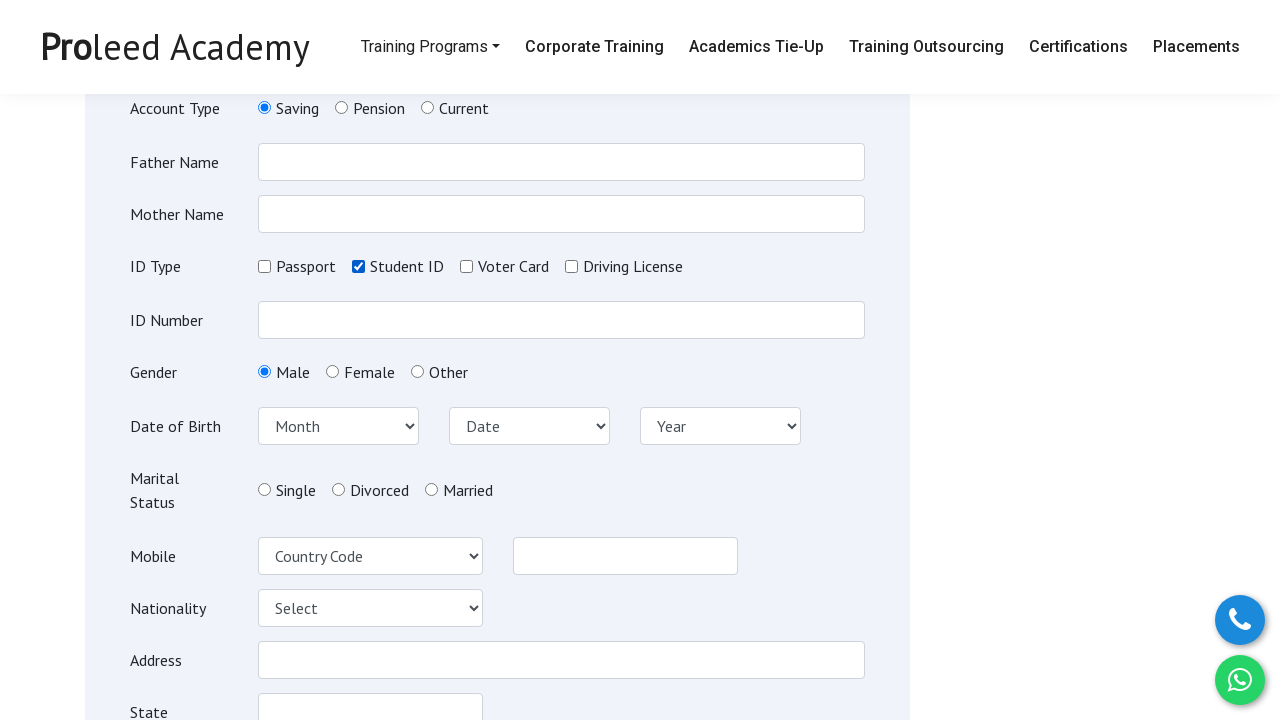

Clicked Passport checkbox to select it at (264, 266) on #passport
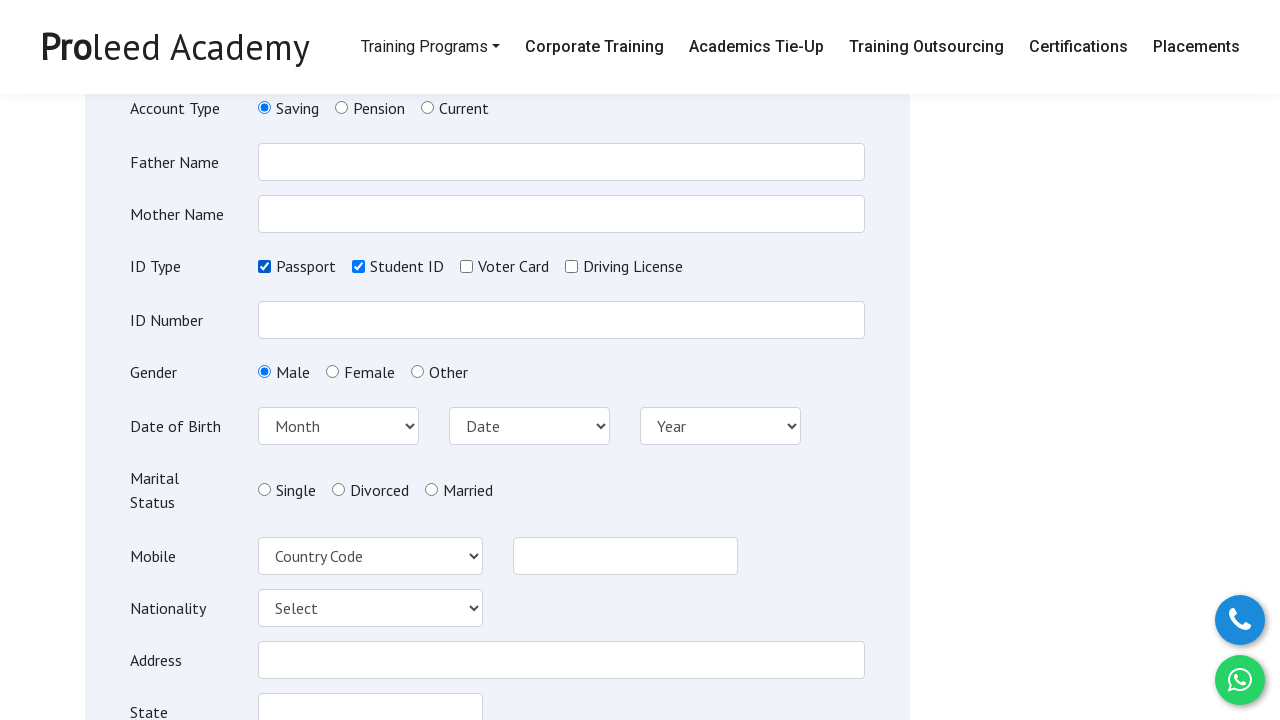

Clicked Voter Card checkbox to select it at (466, 266) on #votercard
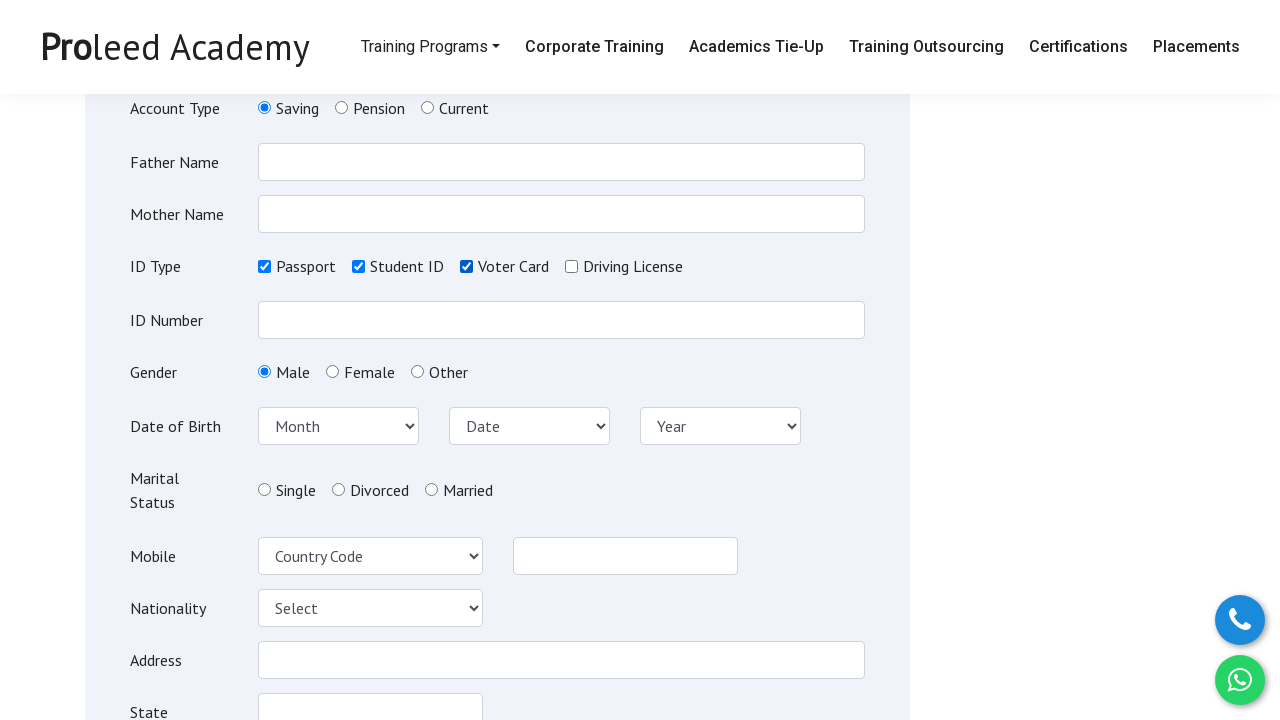

Verified Student ID checkbox is selected
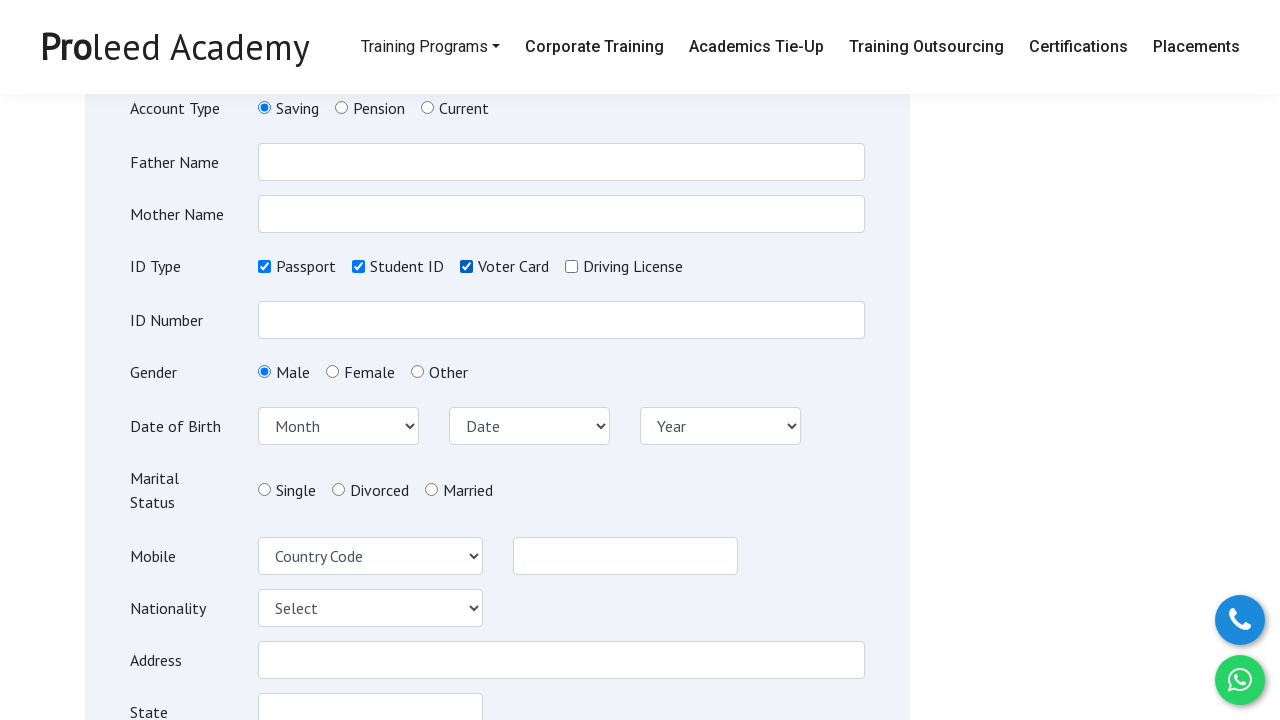

Verified Passport checkbox is selected
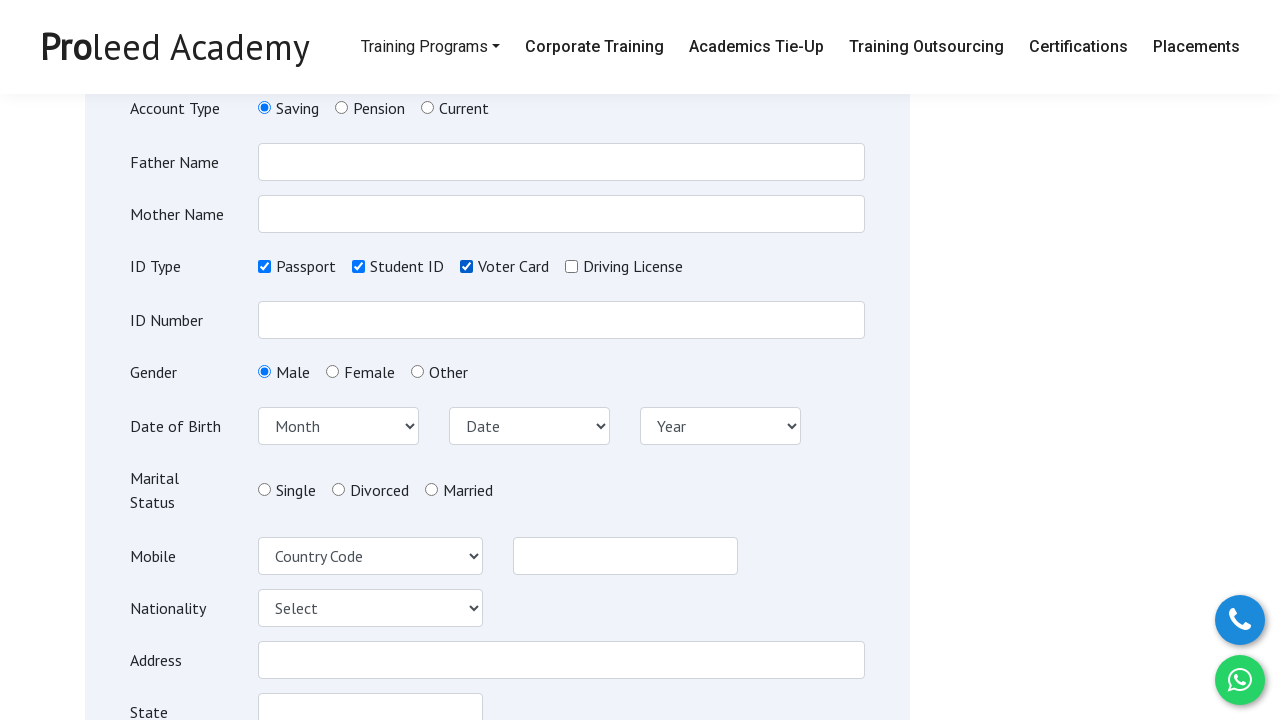

Verified Voter Card checkbox is selected
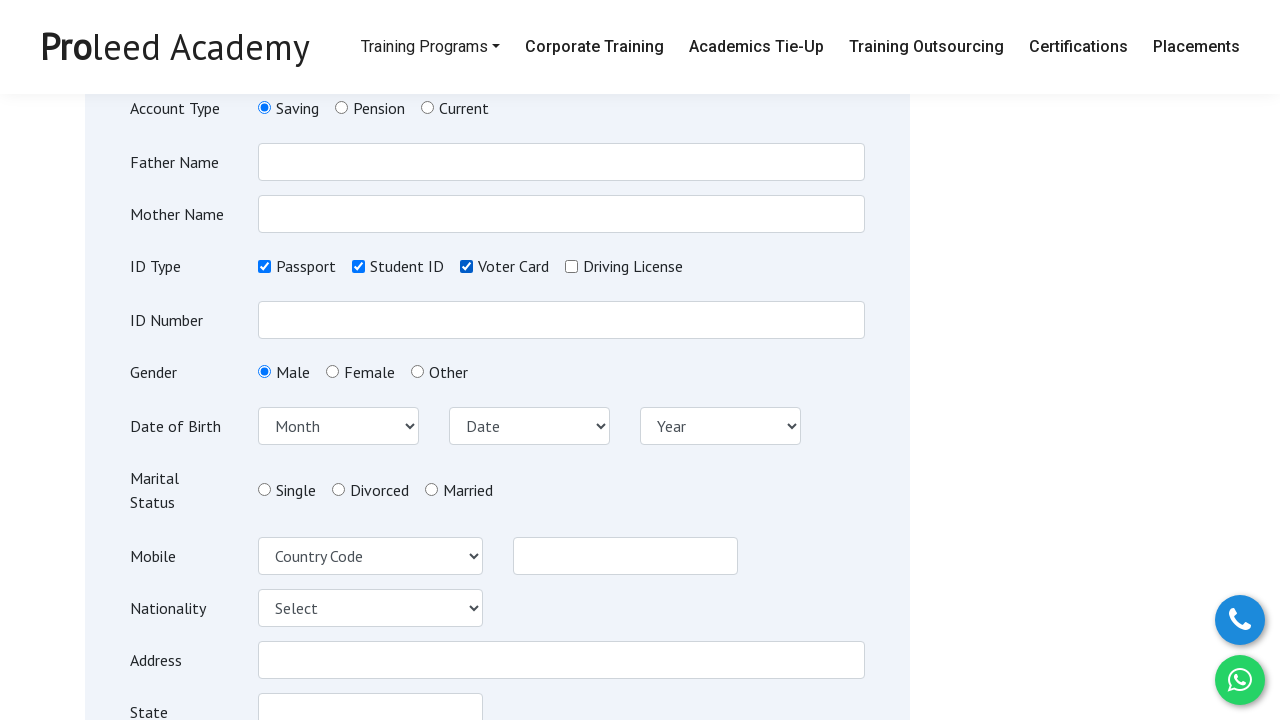

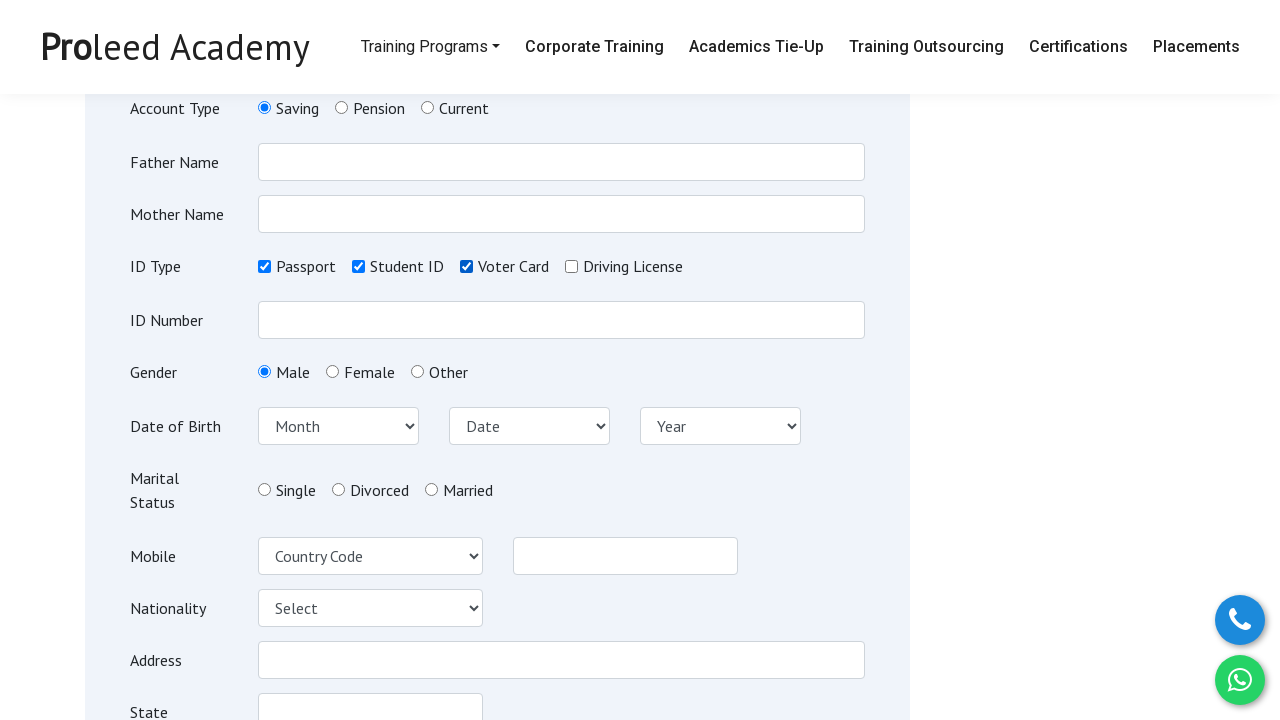